Tests iframe handling by switching to a frame and reading text content from an element inside it

Starting URL: https://demoqa.com/frames

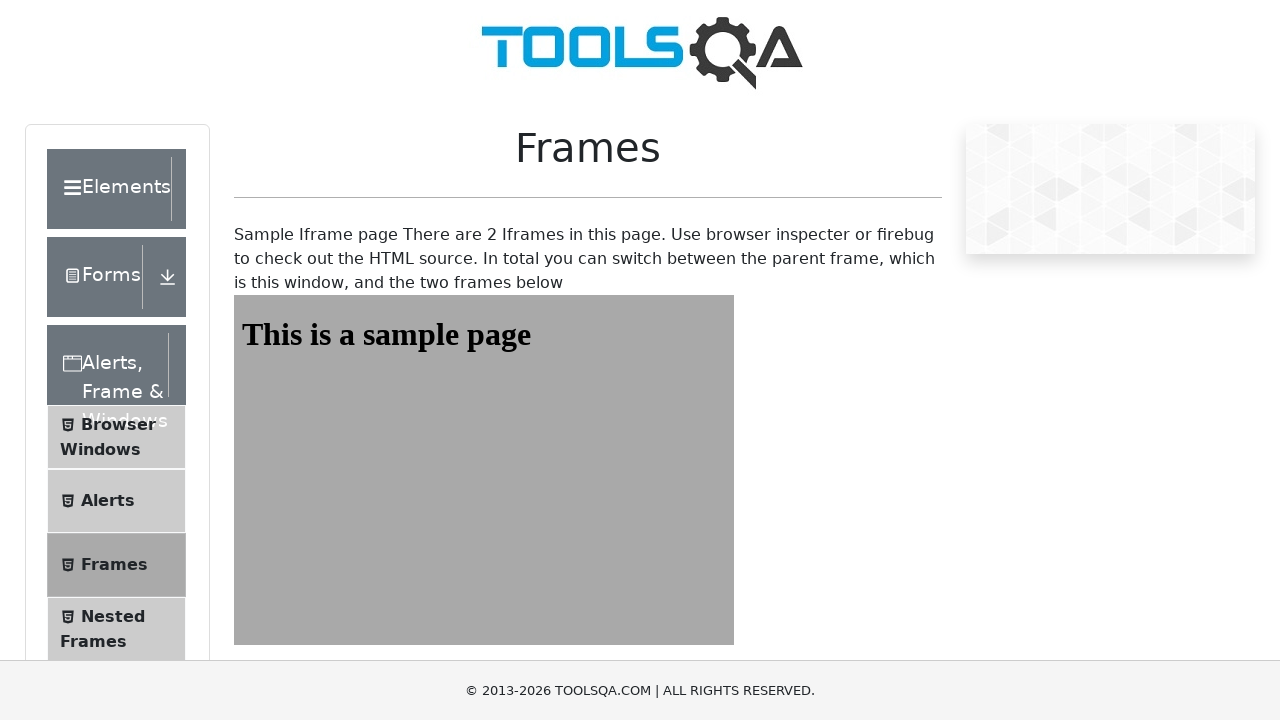

Navigated to frames test page at https://demoqa.com/frames
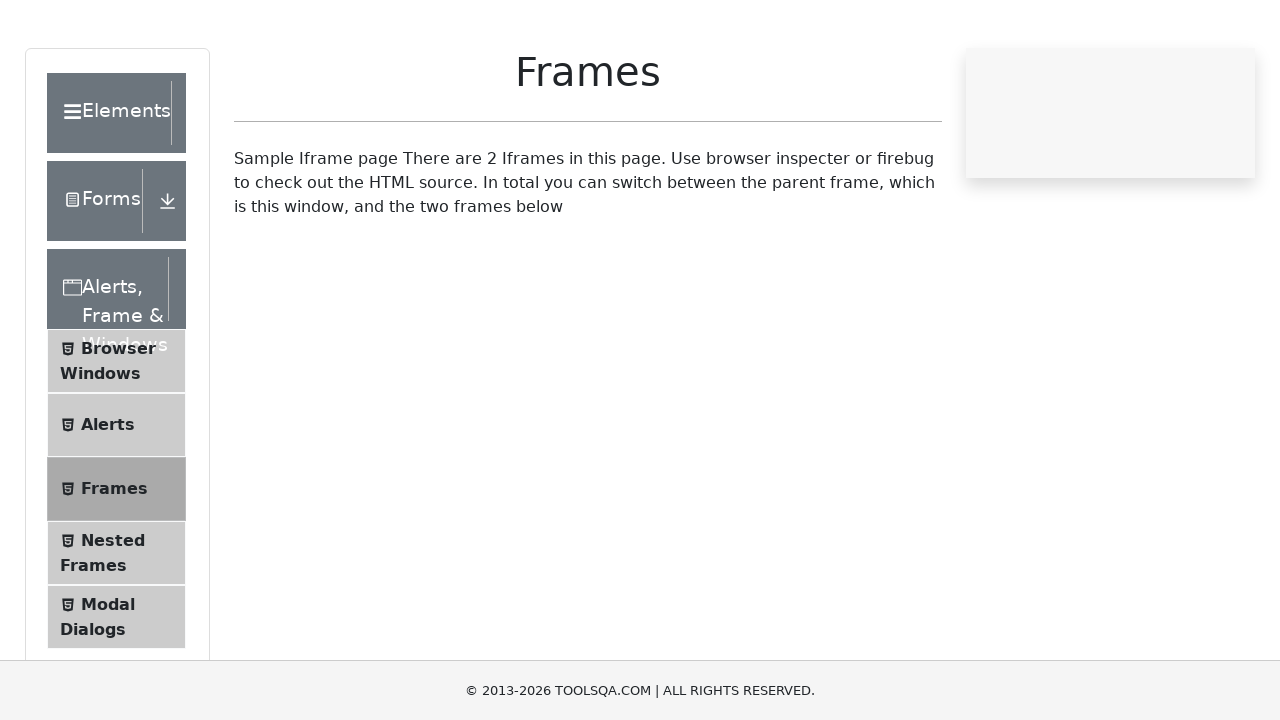

Located frame with id 'frame1'
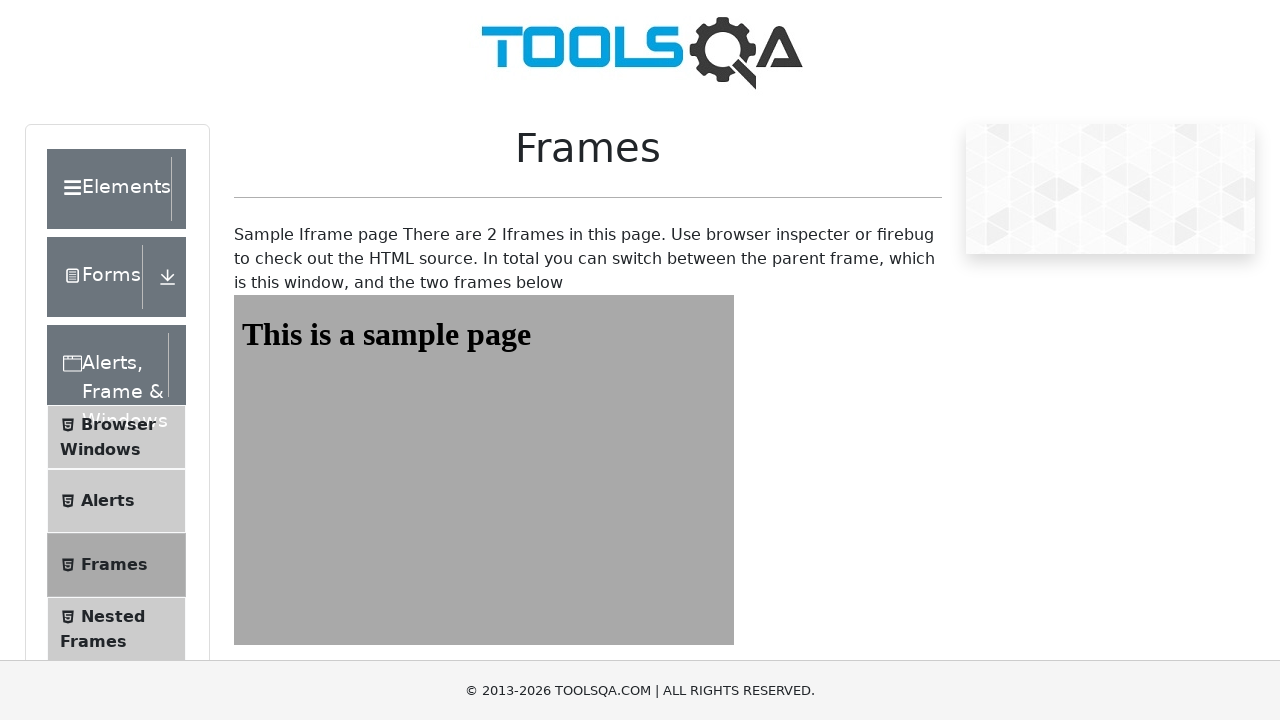

Waited for element with id 'sampleHeading' inside the frame to load
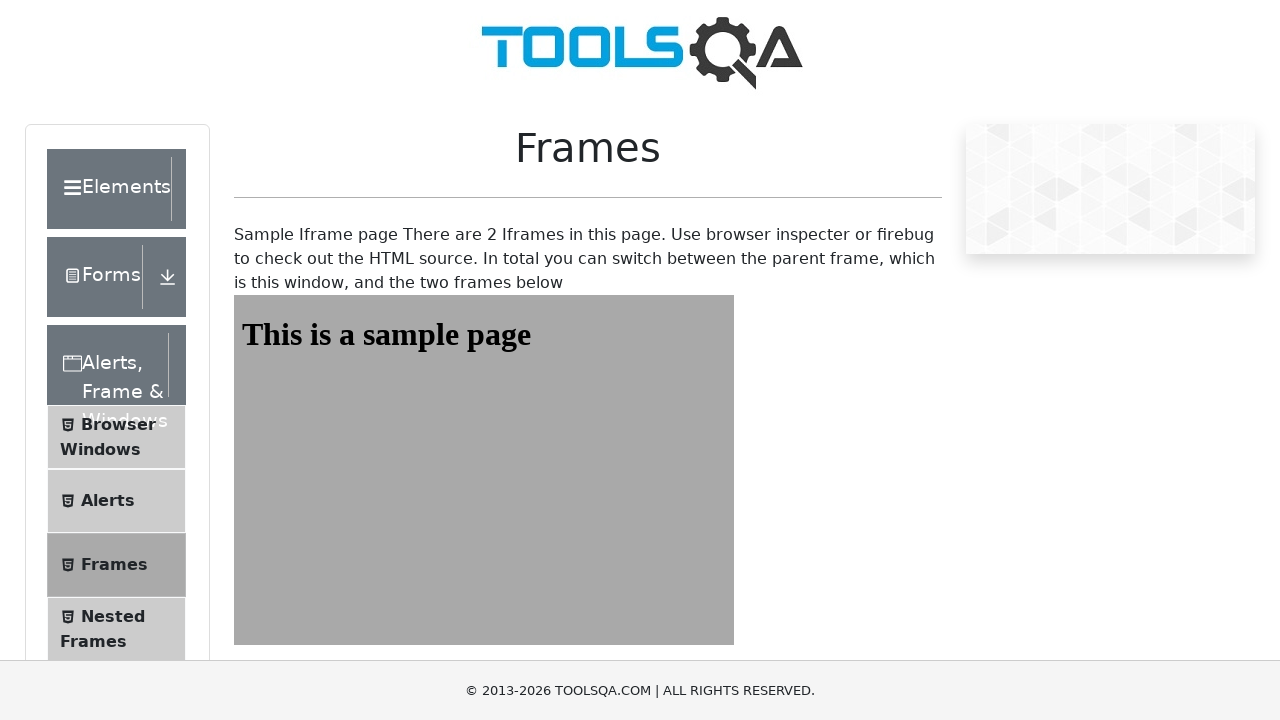

Retrieved text content from sampleHeading element: 'This is a sample page'
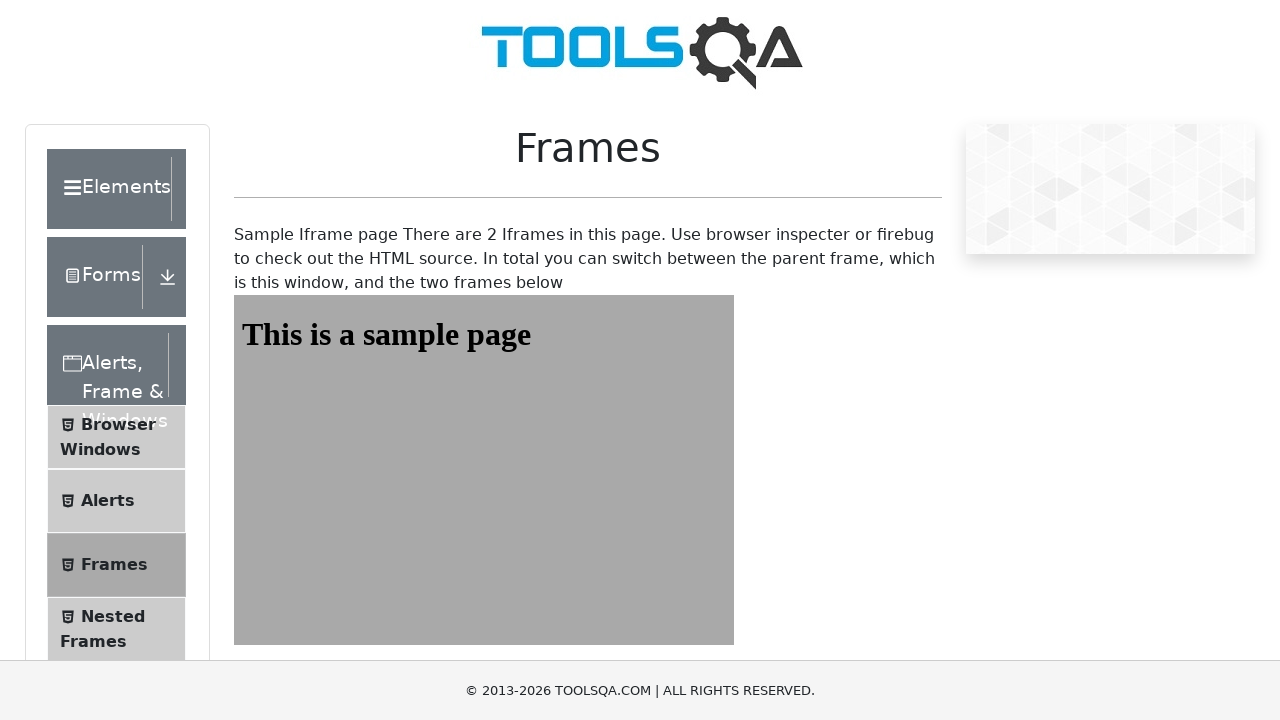

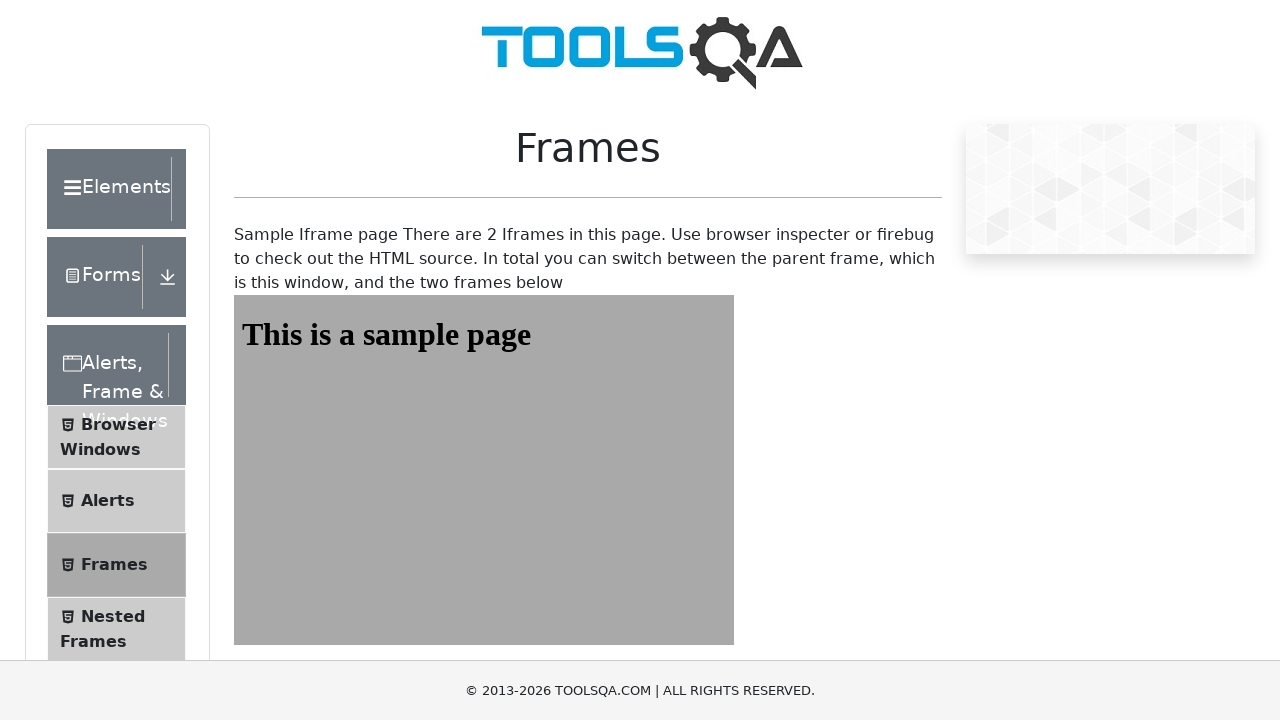